Navigates to Google signup page and clicks the Help link to open it in a new window

Starting URL: https://accounts.google.com/signup

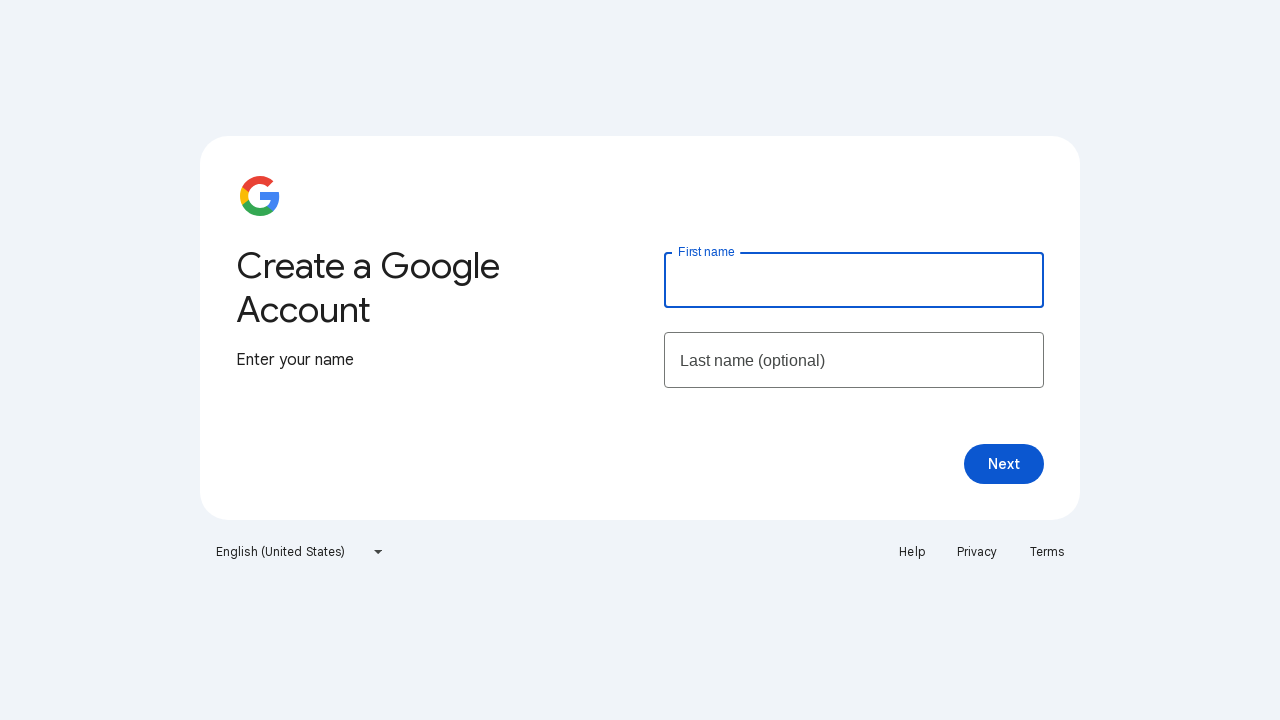

Navigated to Google signup page
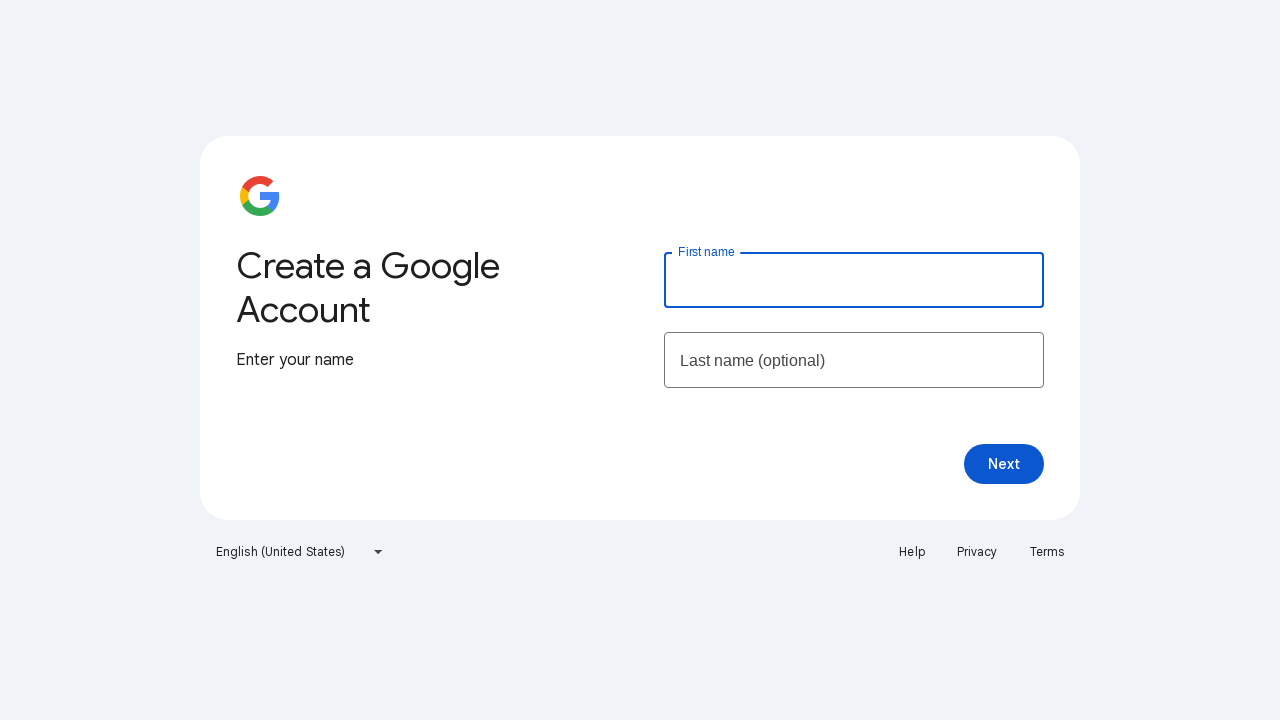

Clicked Help link to open in new window at (912, 552) on a:has-text('Help')
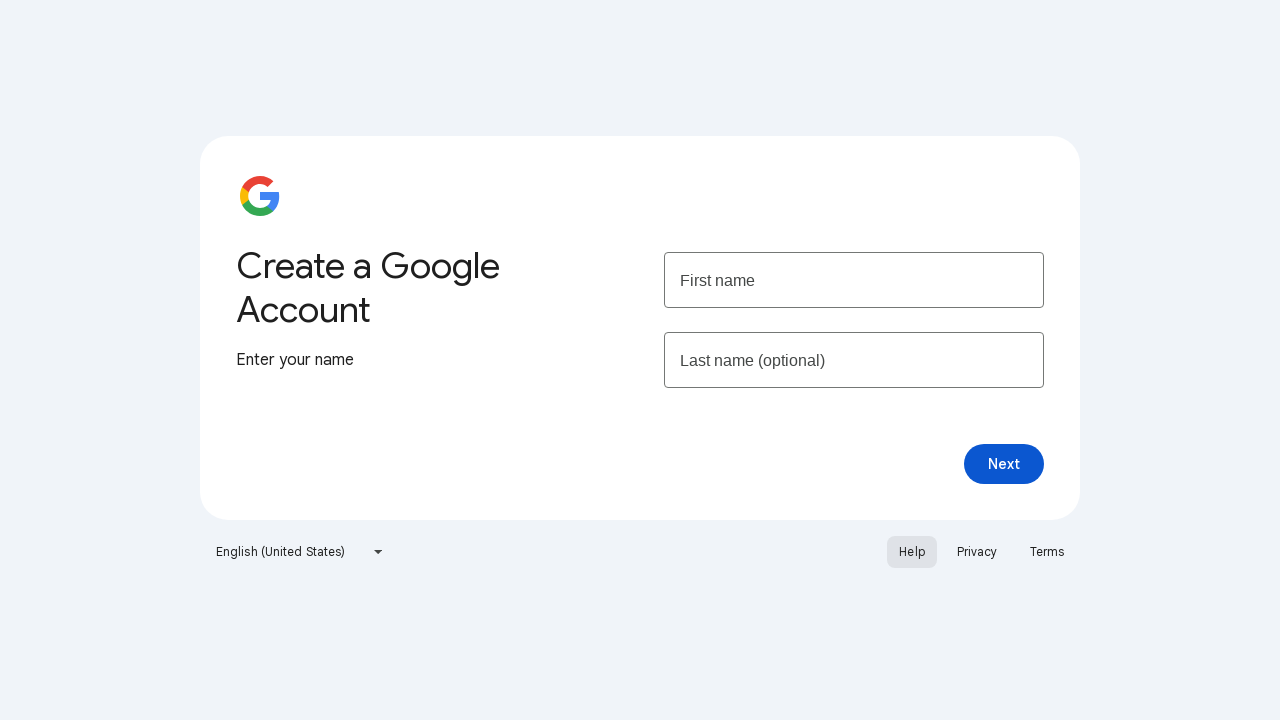

New Help page opened in separate window/tab
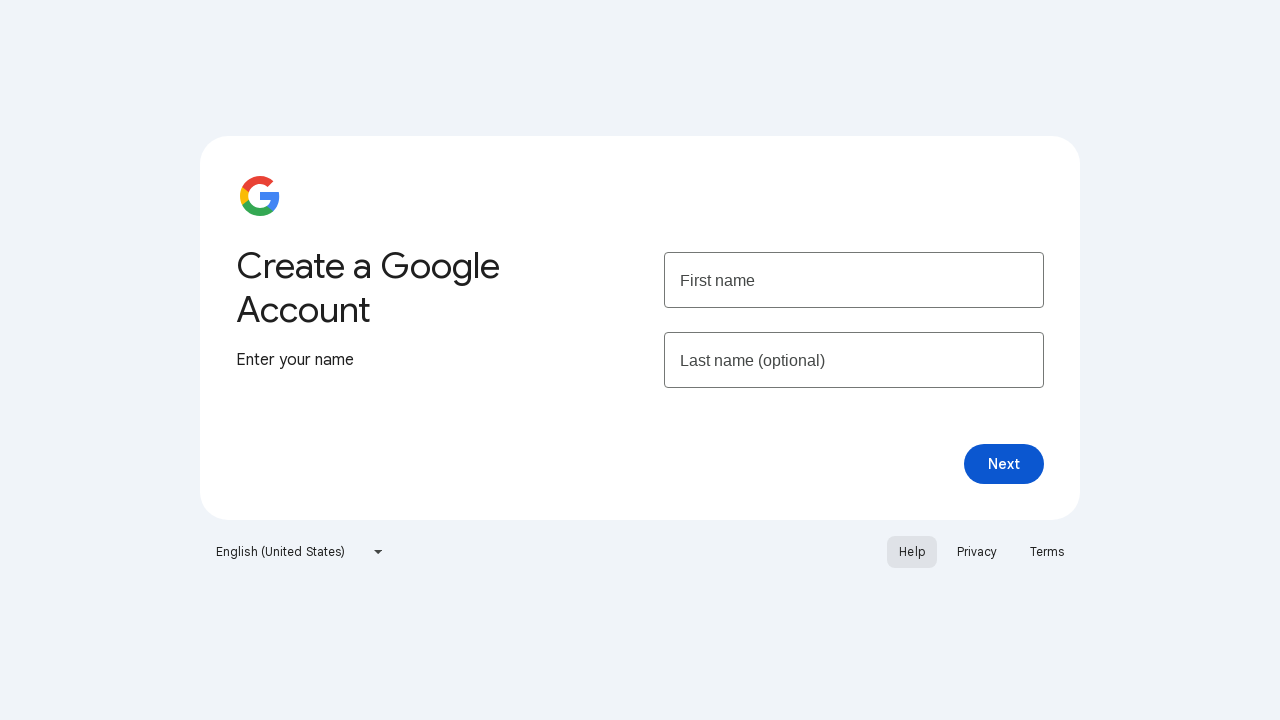

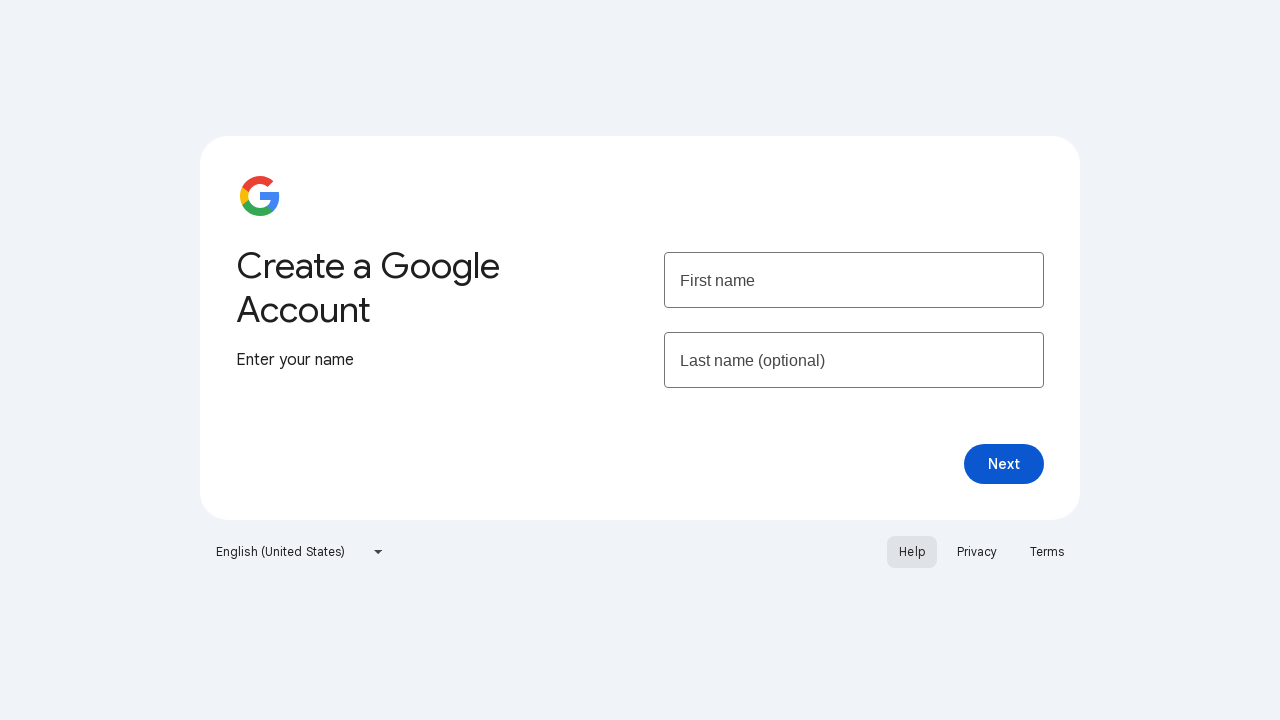